Navigates to Python.org and verifies that event information elements are present and accessible on the homepage

Starting URL: https://www.python.org

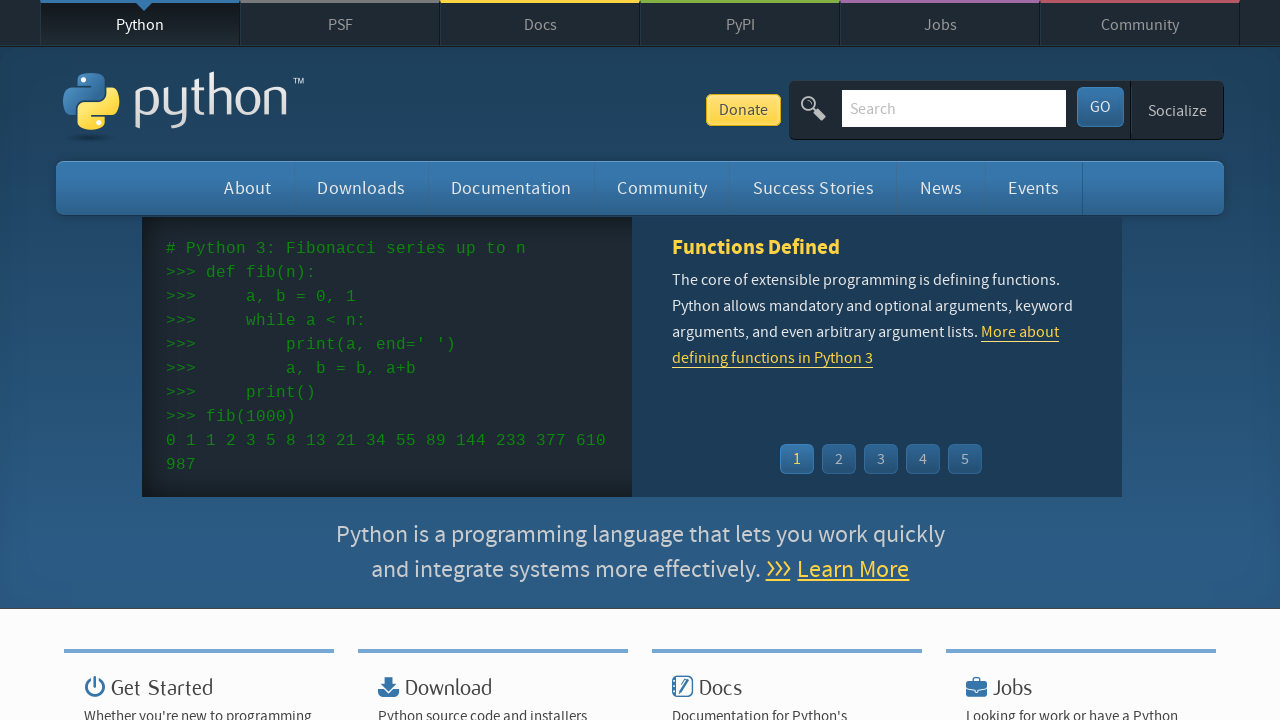

Navigated to https://www.python.org
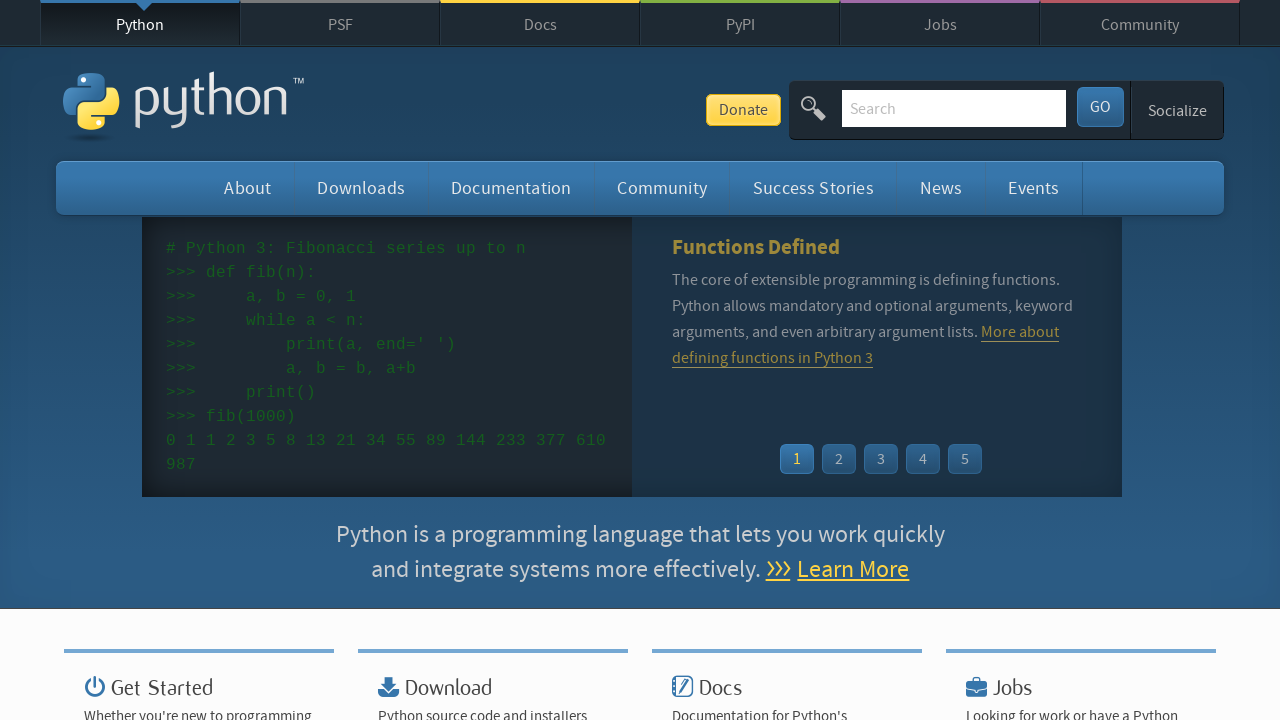

Event widget loaded and present on the page
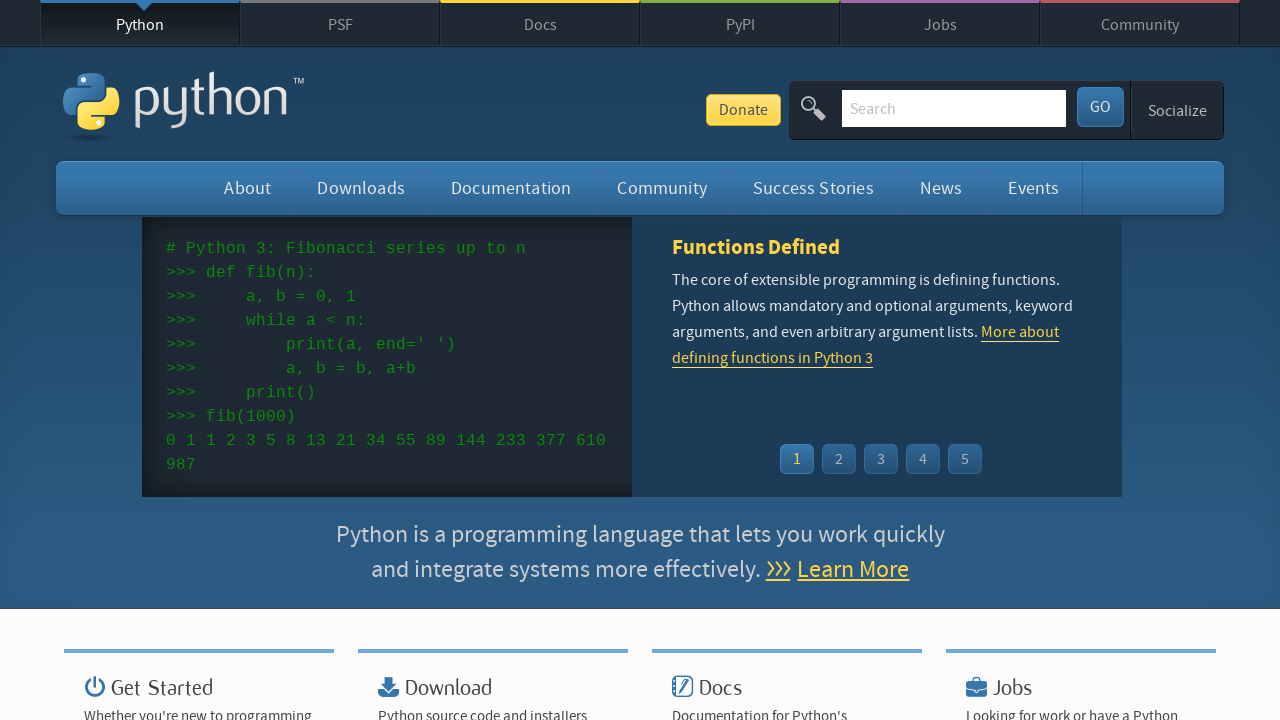

Located event time elements
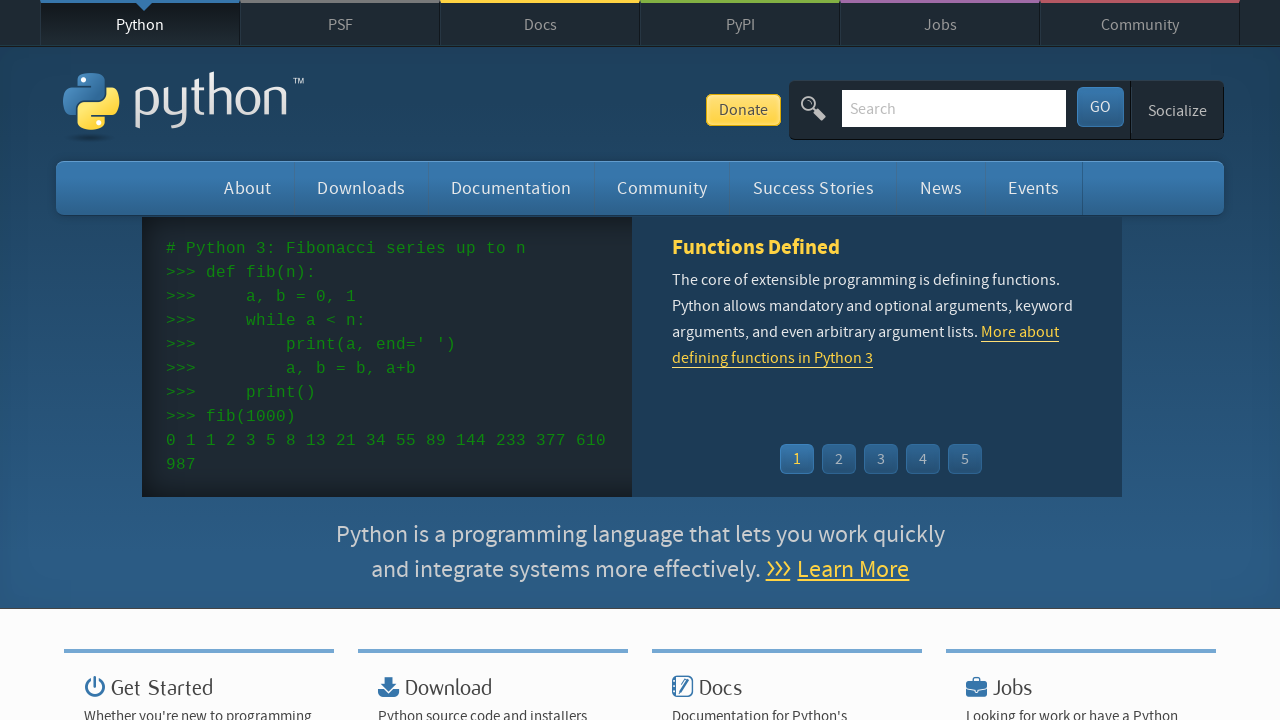

Verified that event times are present (count > 0)
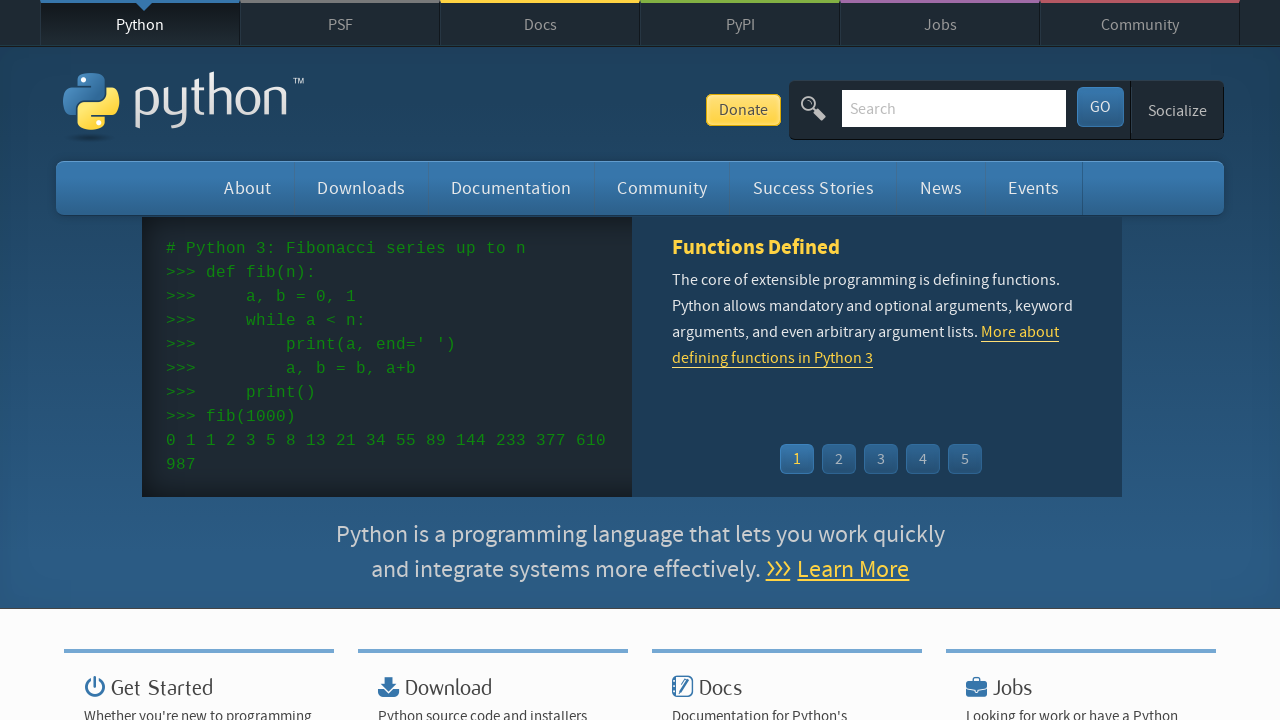

Located event link elements
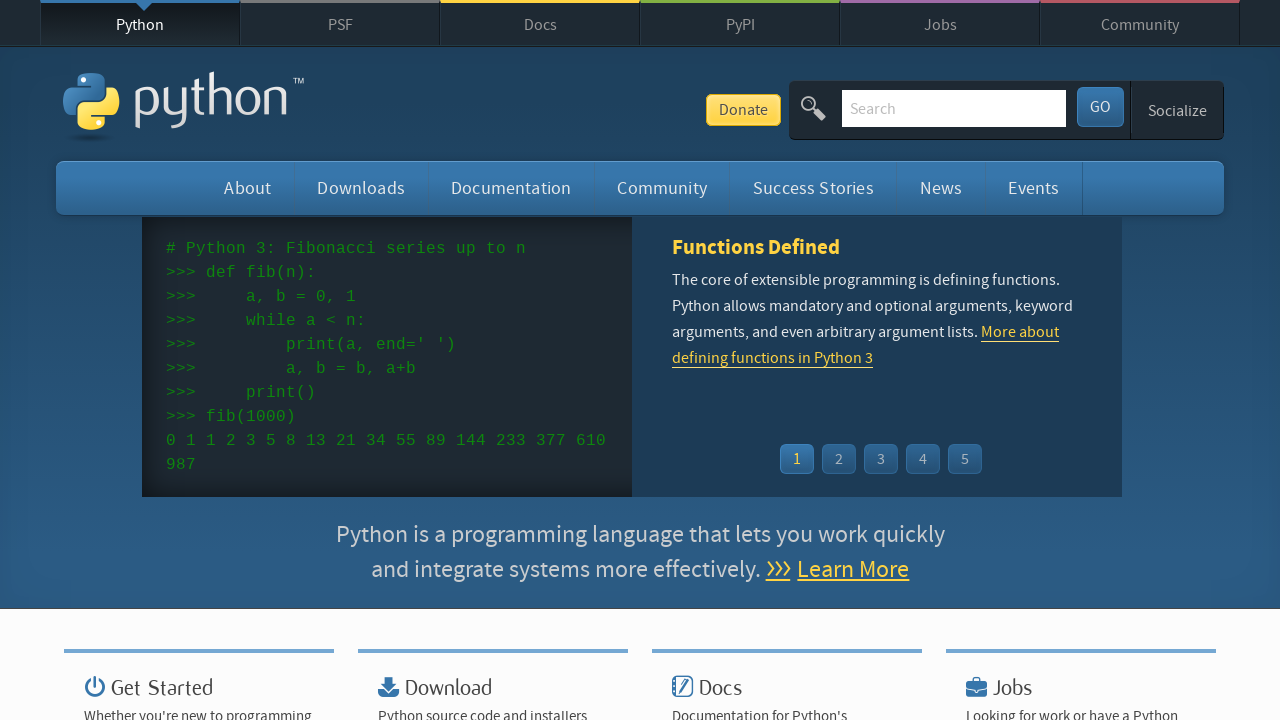

Verified that event links are present (count > 0)
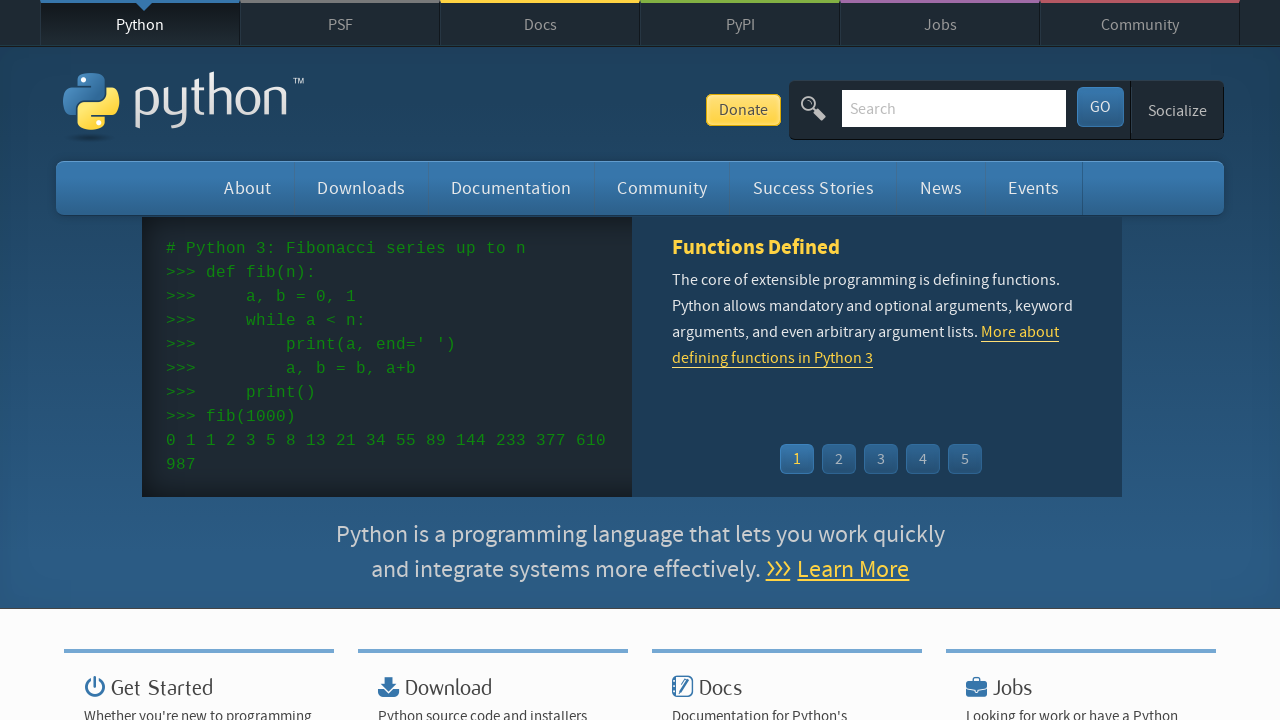

Event time elements are visible on the page
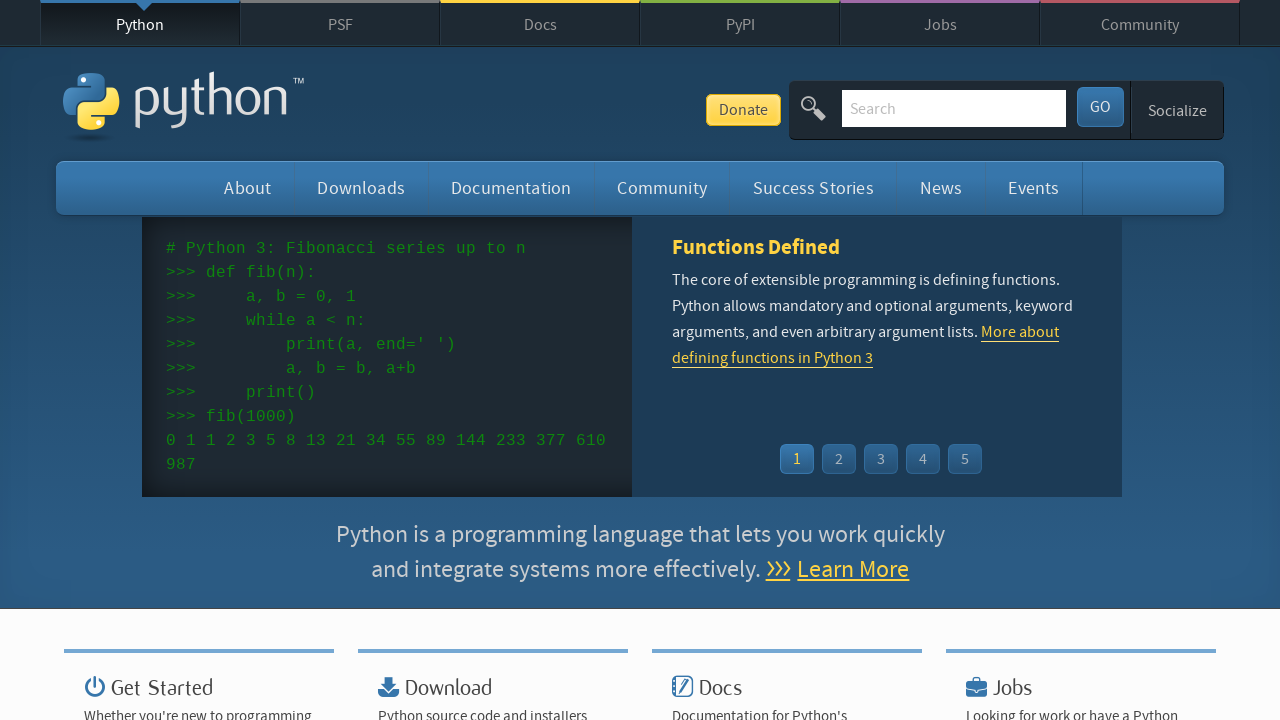

Event link elements are visible on the page
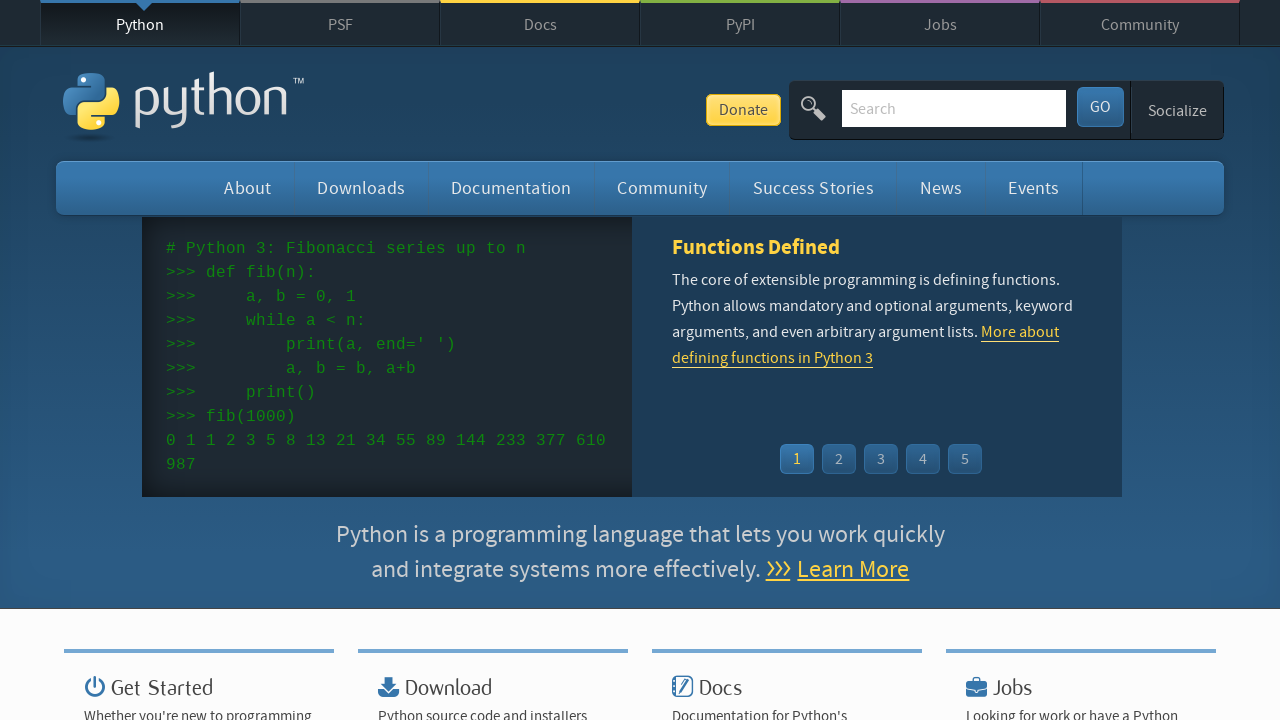

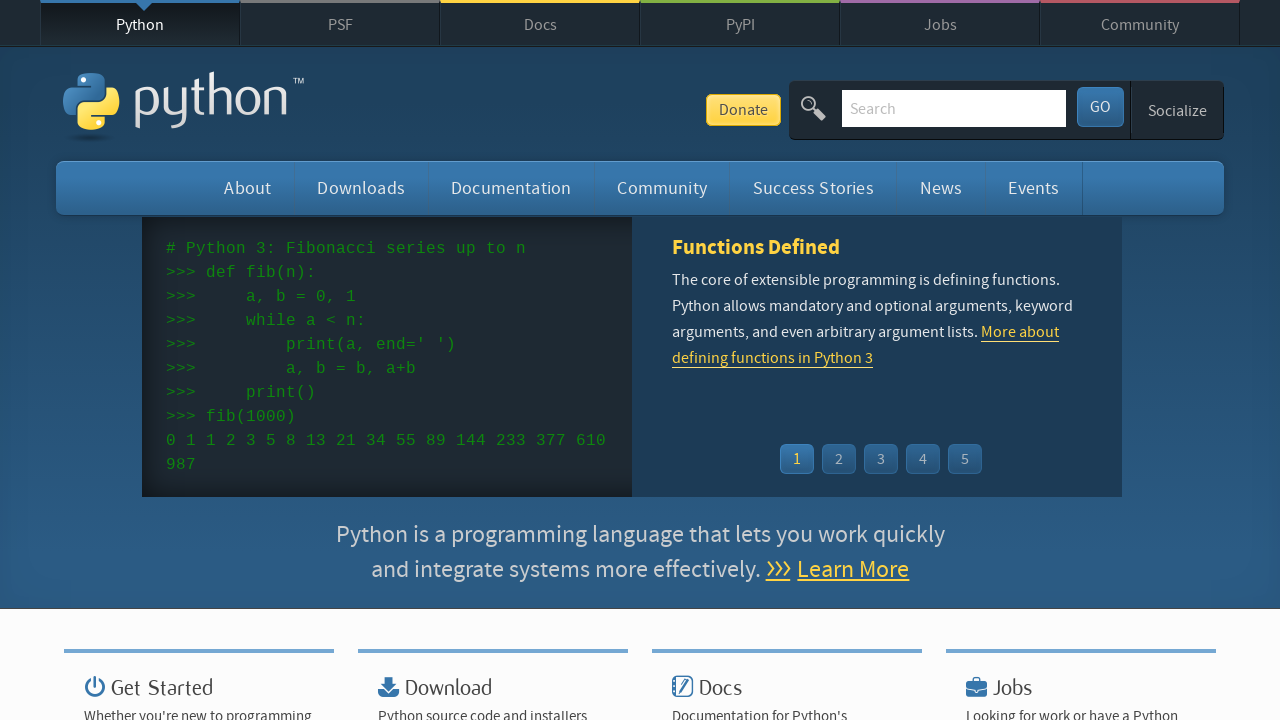